Tests navigation on a football statistics website by clicking the "All matches" button and selecting "Spain" from the country dropdown, then verifying that match data loads in the table.

Starting URL: https://www.adamchoi.co.uk/overs/detailed

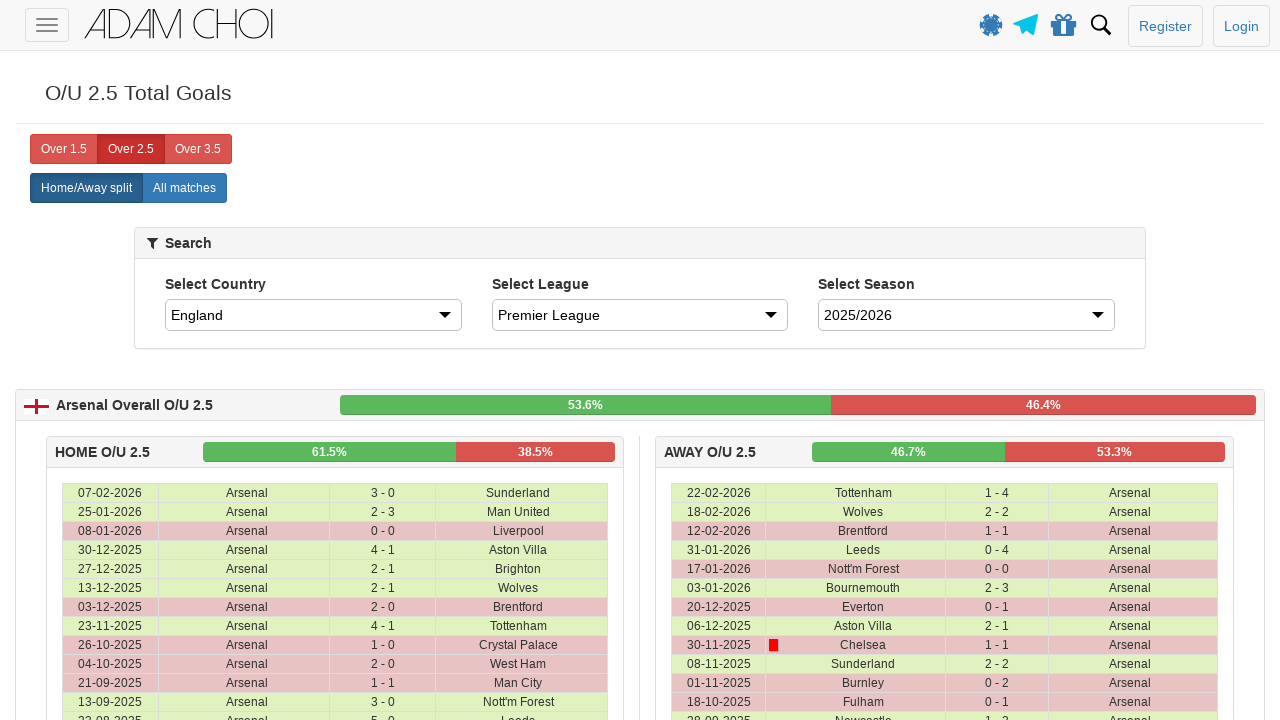

Clicked the 'All matches' button at (184, 188) on xpath=//label[@analytics-event="All matches"]
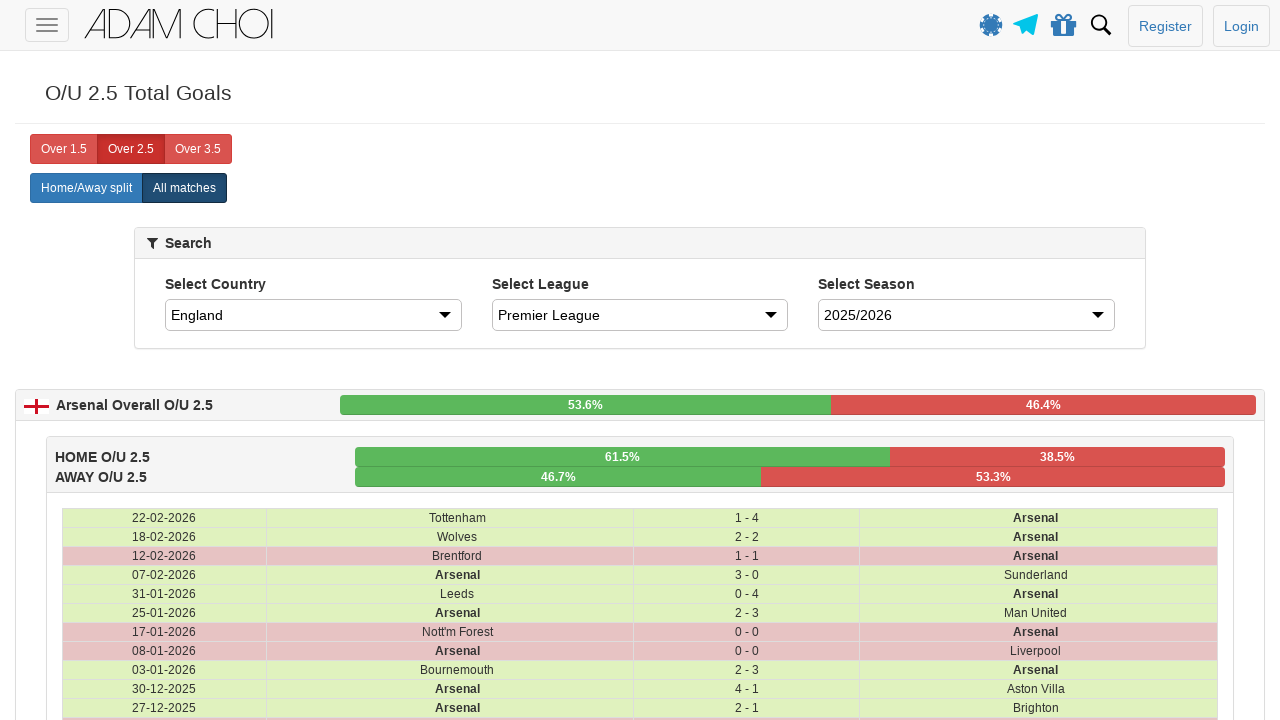

Selected 'Spain' from the country dropdown on #country
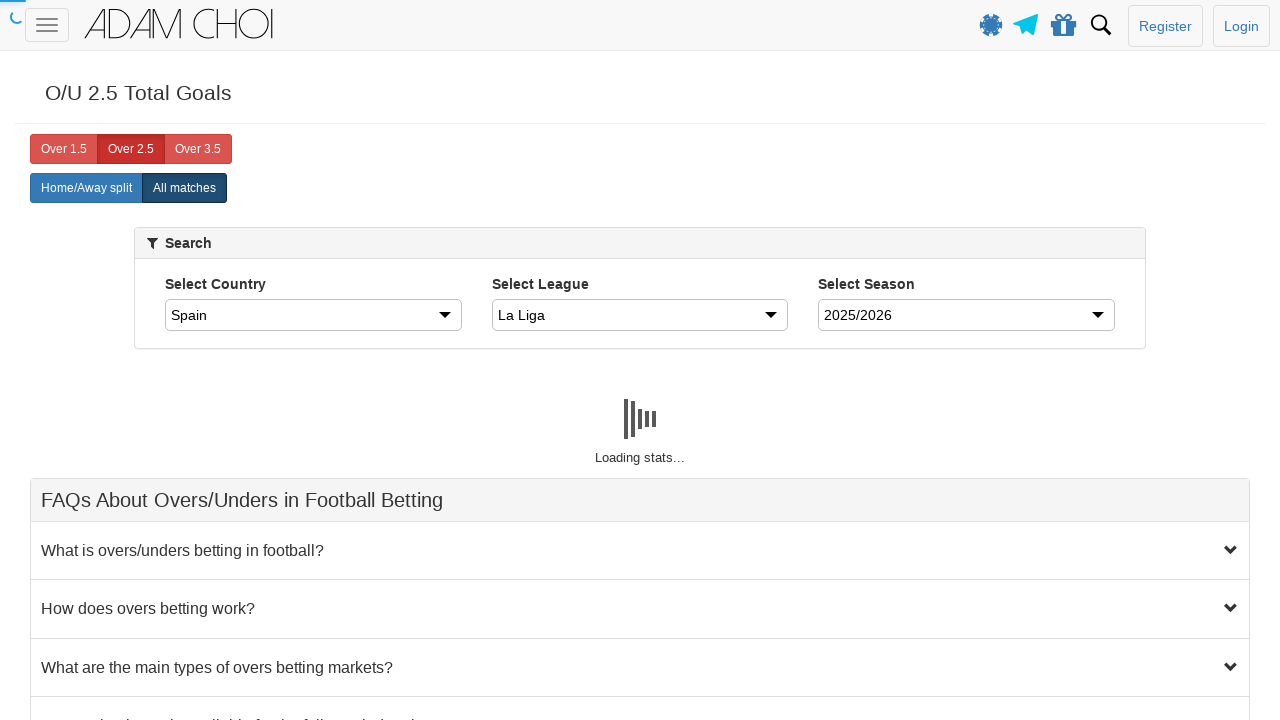

Table rows loaded
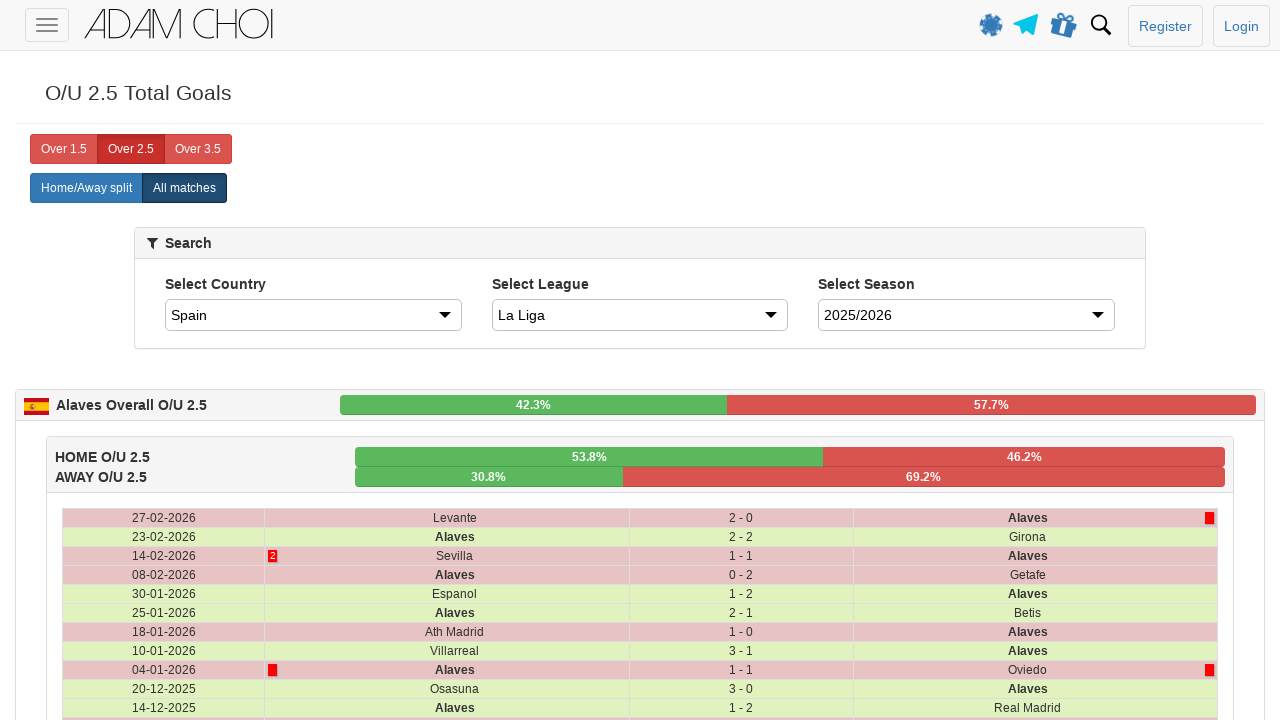

Table data cells loaded - match data verified in table
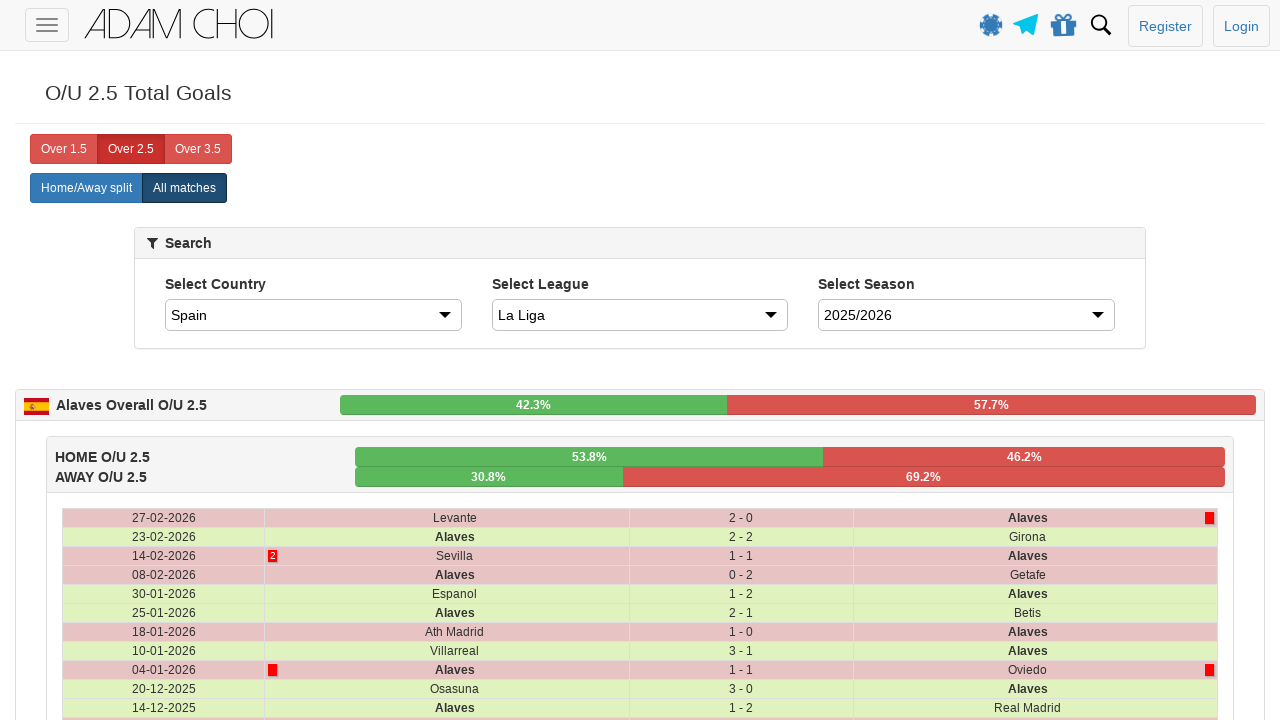

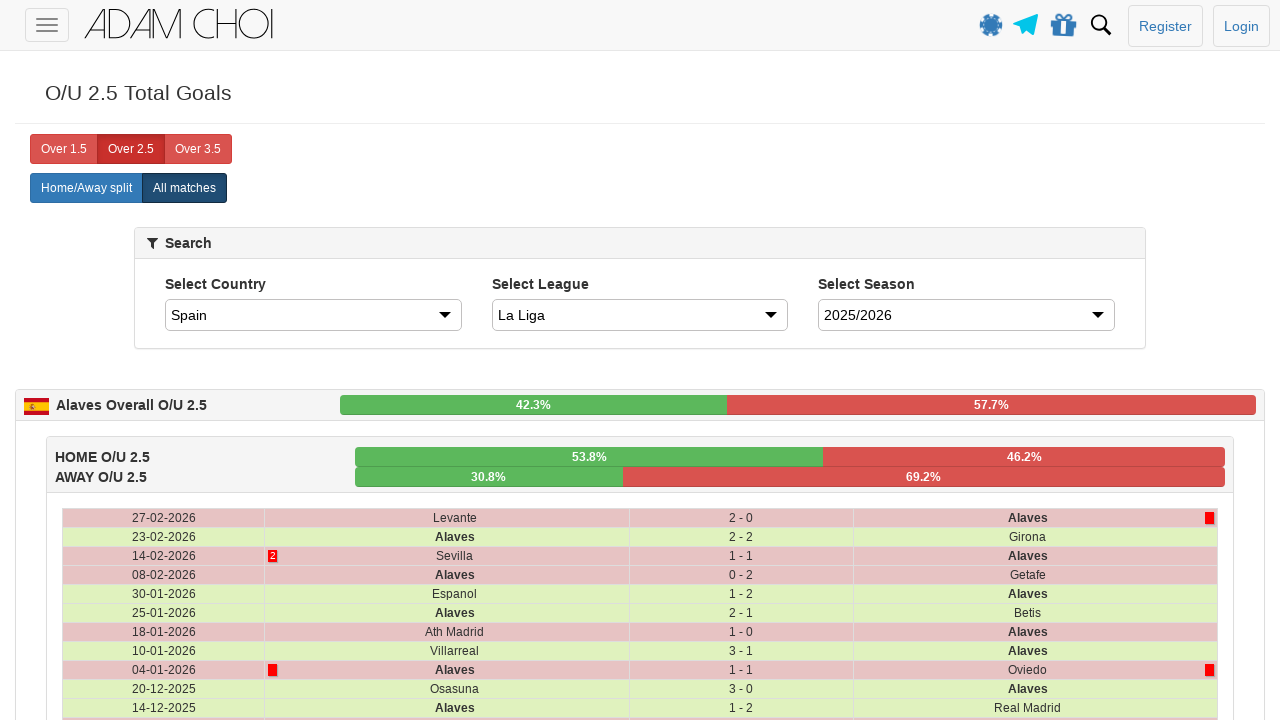